Navigates to Rediff mail login page and scrolls down to the Disclaimer link at the bottom of the page

Starting URL: https://mail.rediff.com/cgi-bin/login.cgi

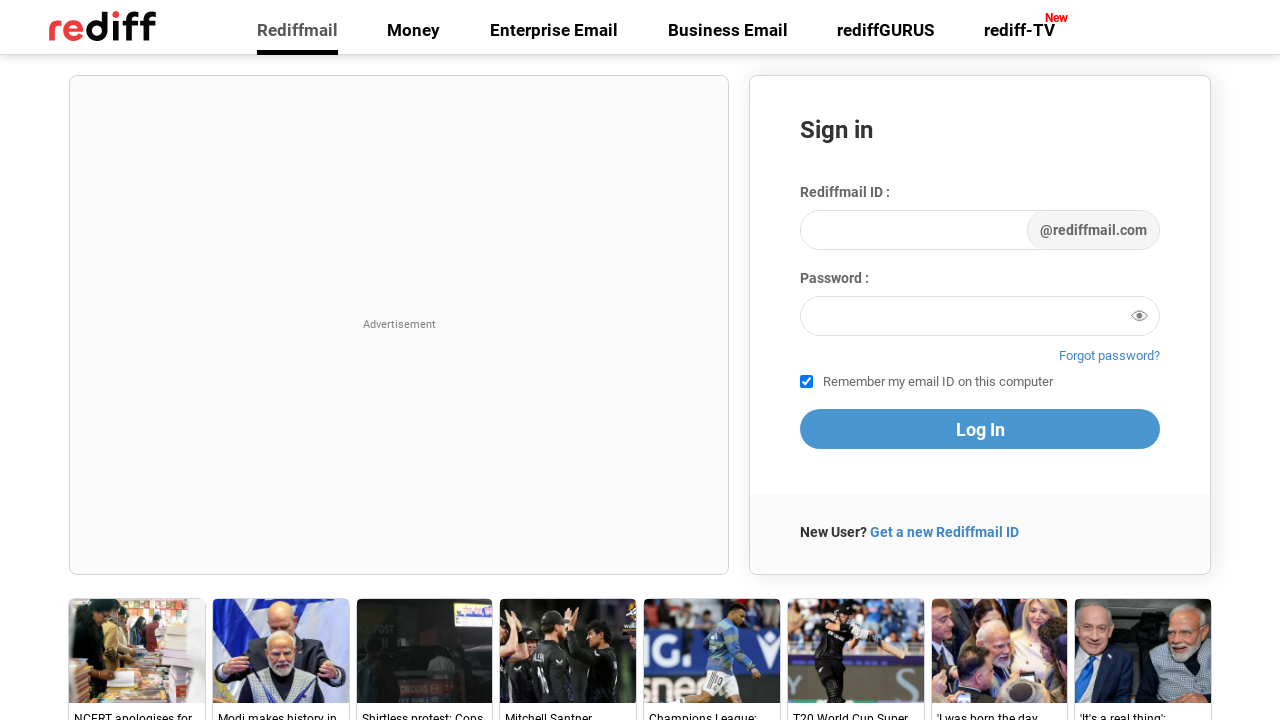

Navigated to Rediff mail login page
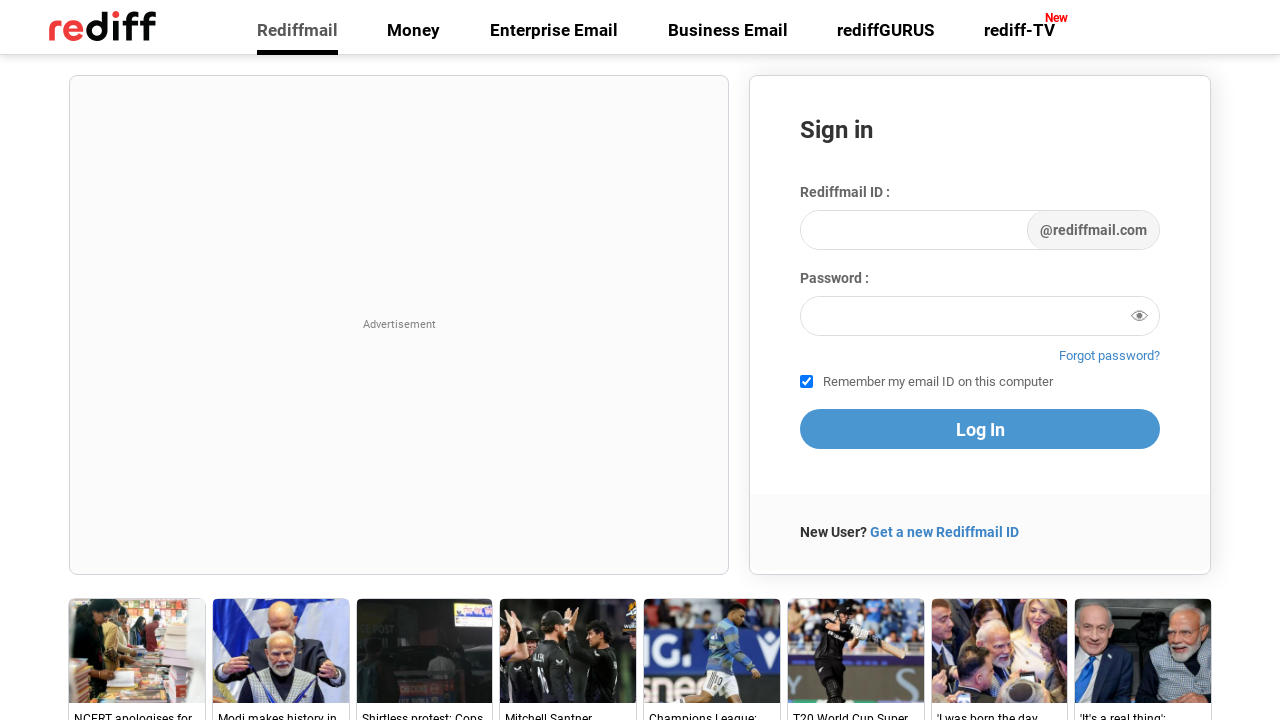

Located Disclaimer link element
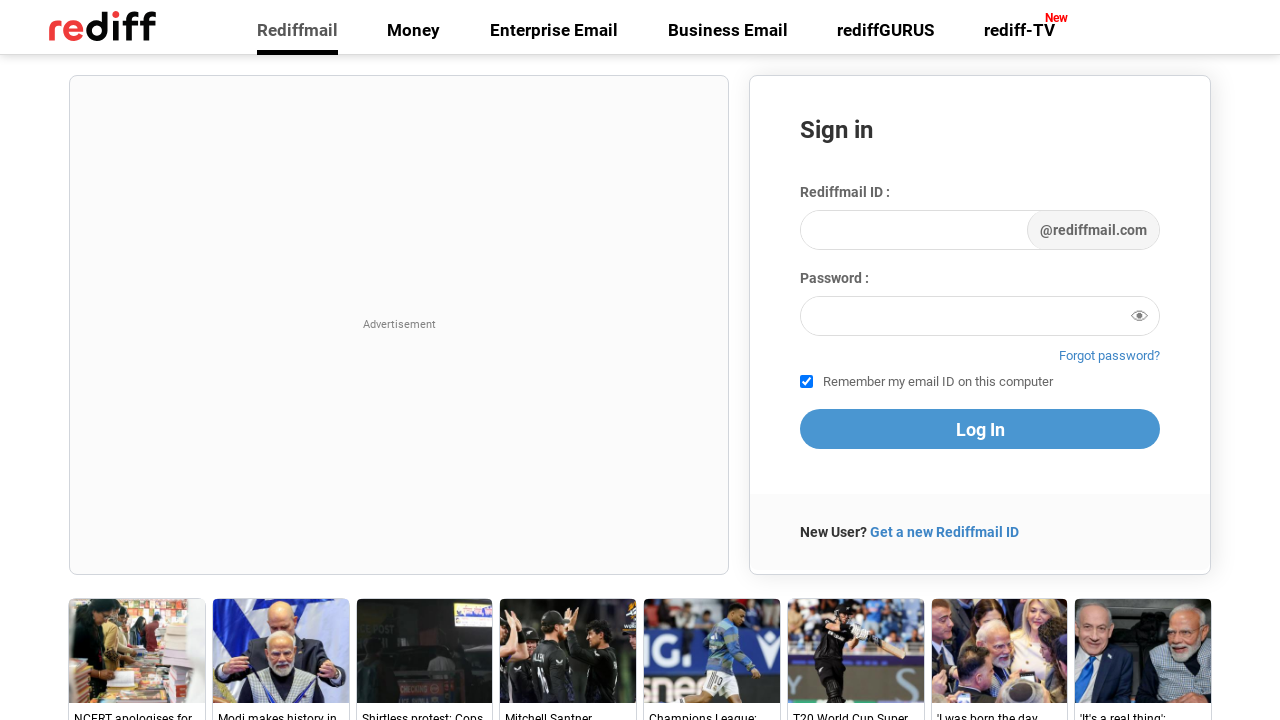

Scrolled down to Disclaimer link at the bottom of the page
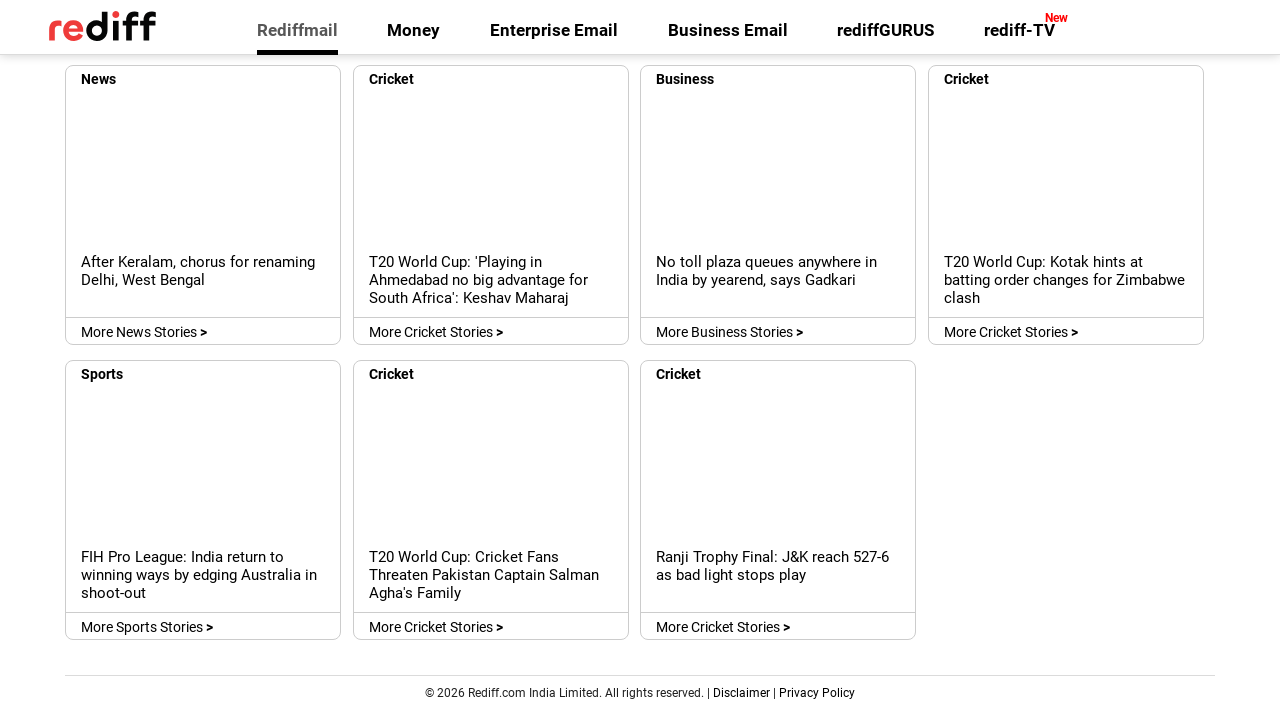

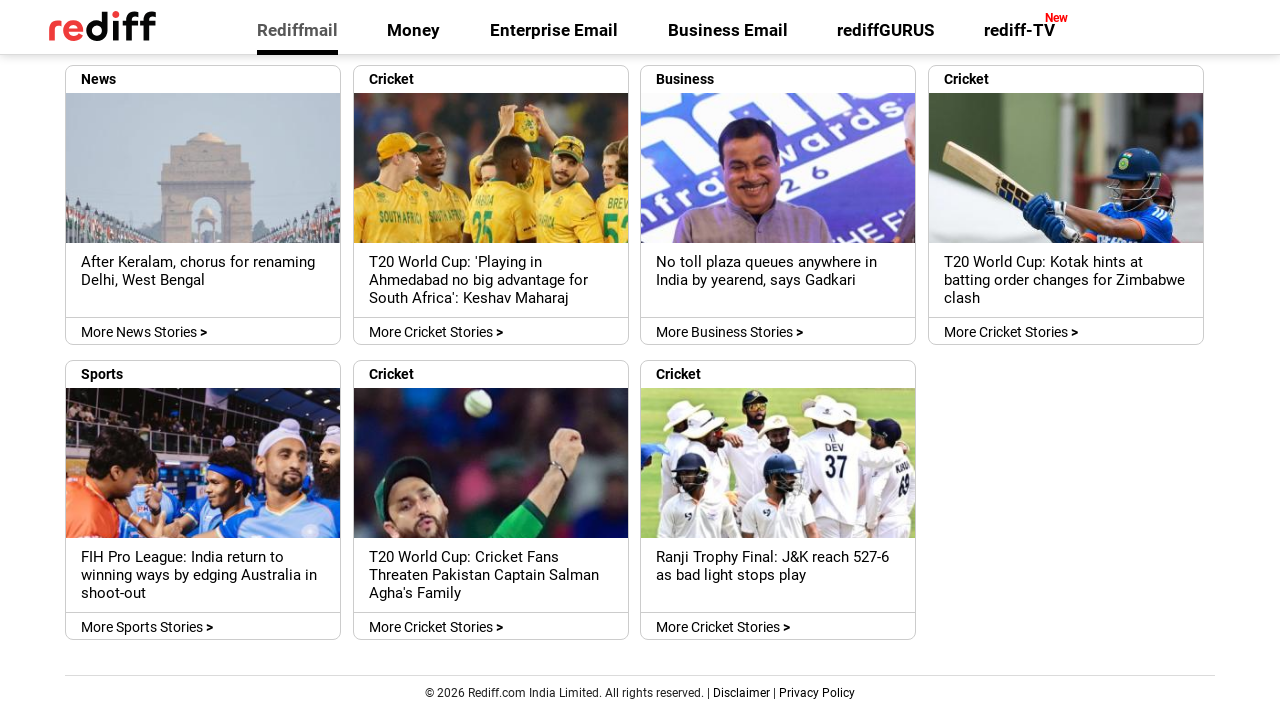